Tests service type radio buttons for Ajuda, Elogio, and Feedback options

Starting URL: https://cac-tat.s3.eu-central-1.amazonaws.com/index.html

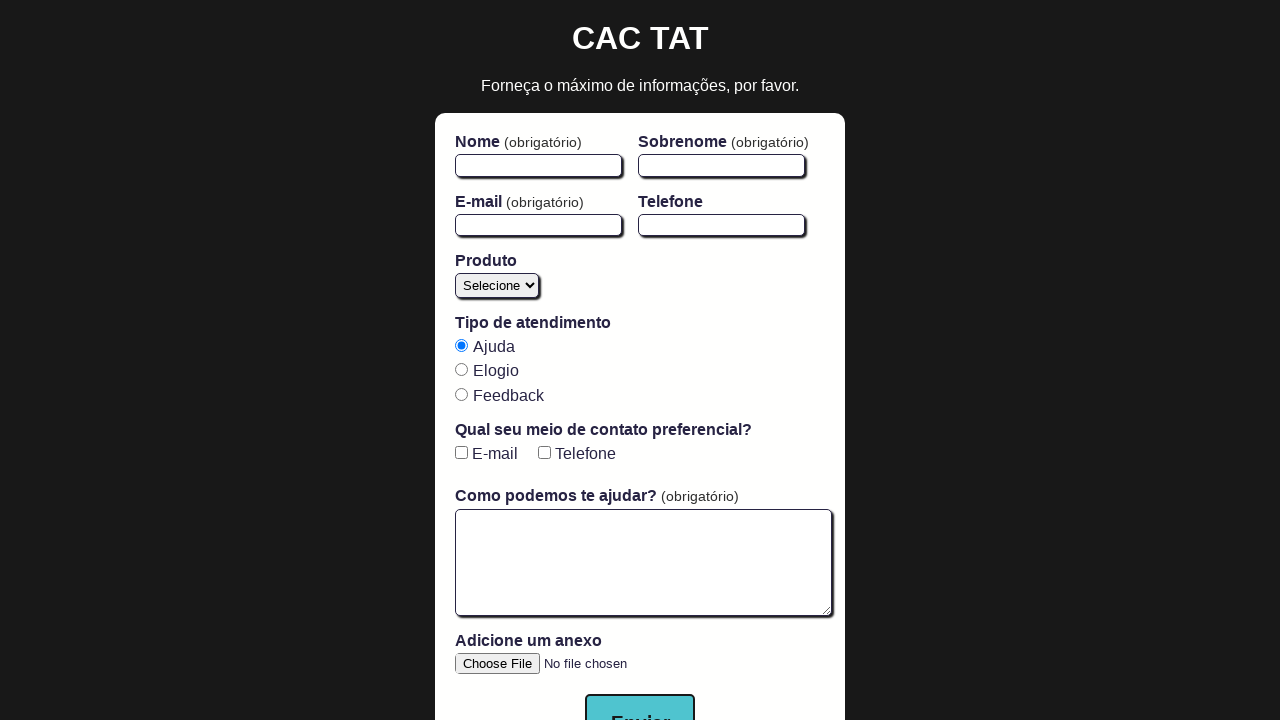

Clicked 'Elogio' radio button for service type selection at (461, 370) on input[name='atendimento-tat'] >> nth=1
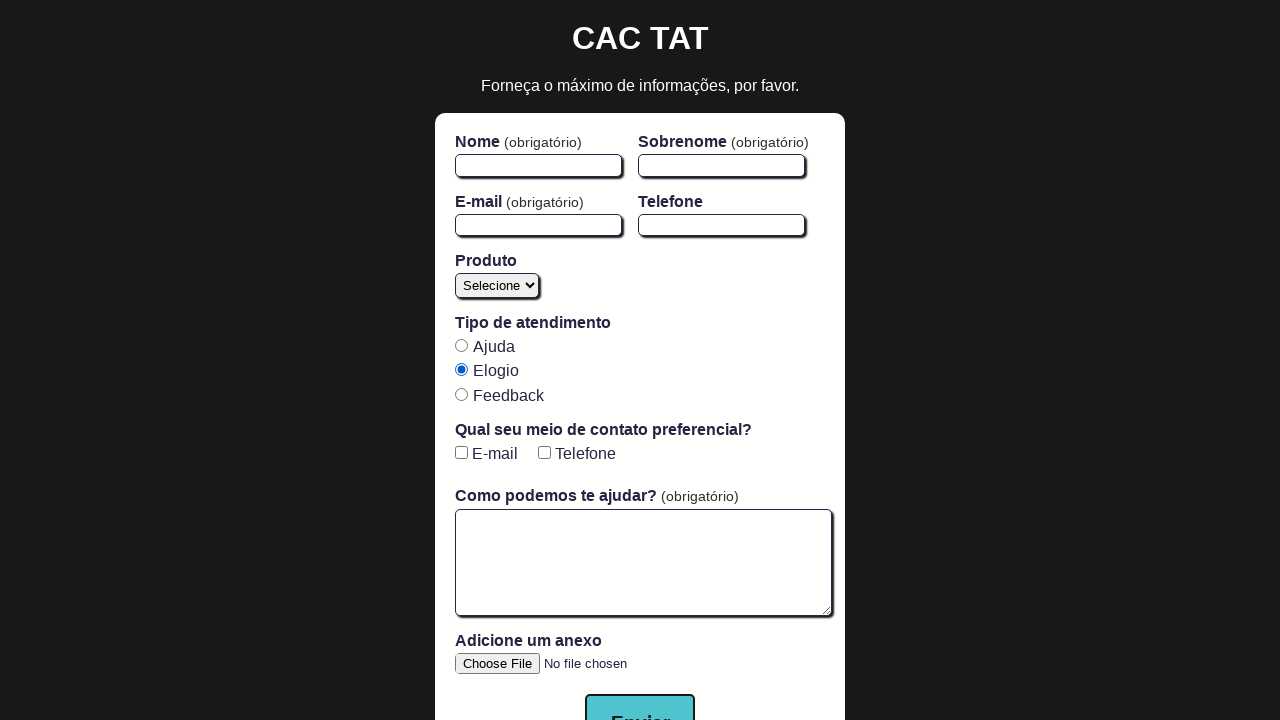

Clicked 'Feedback' radio button for service type selection at (461, 394) on input[name='atendimento-tat'] >> nth=2
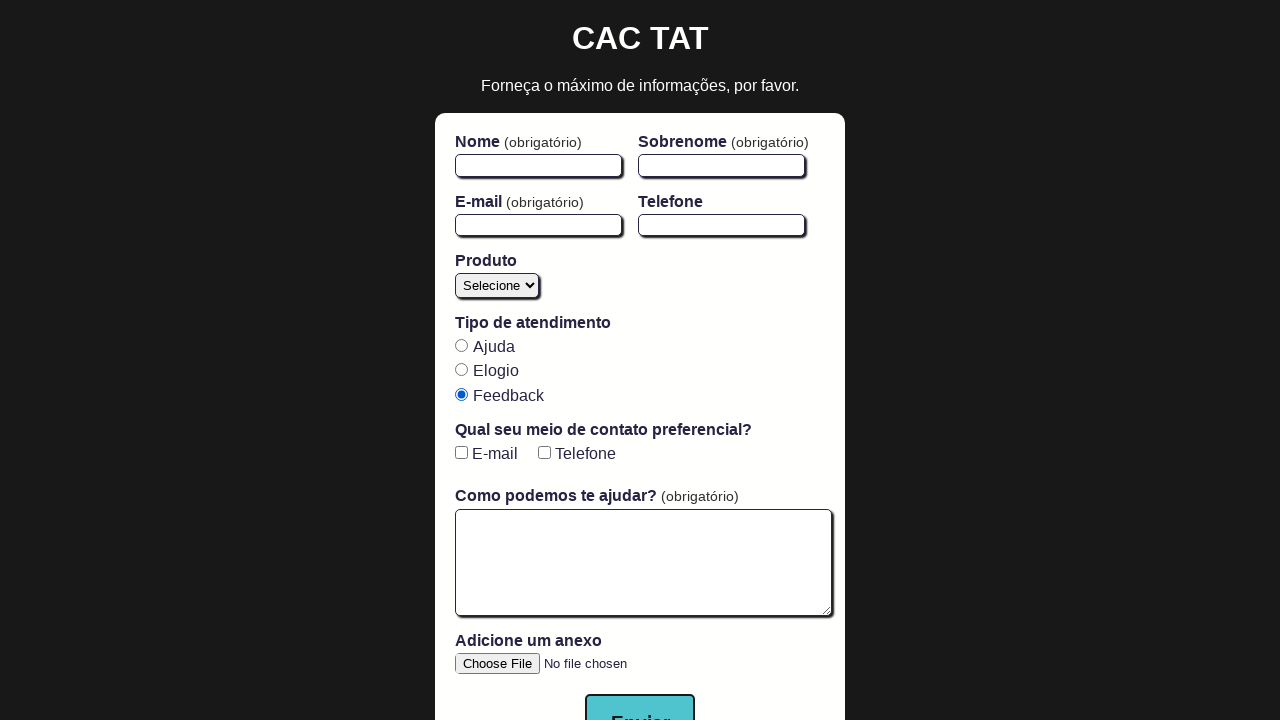

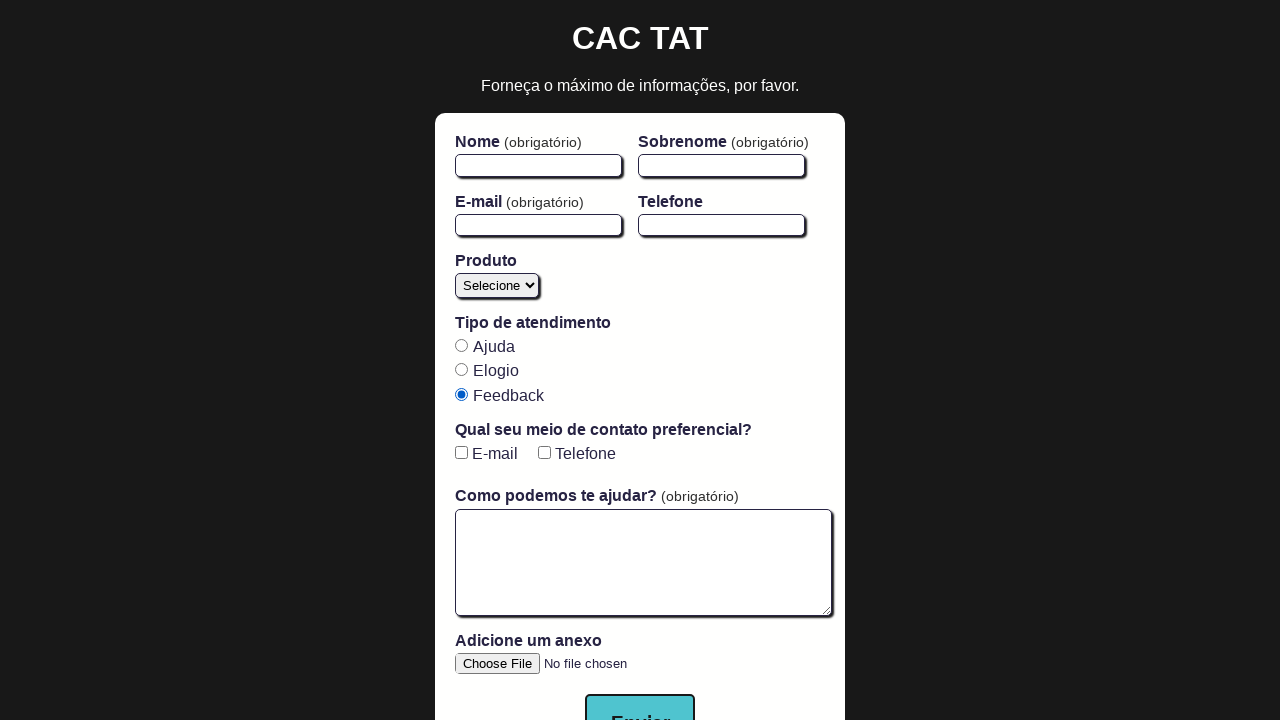